Tests slider functionality by dragging a slider element horizontally to change its value

Starting URL: https://letcode.in/slider

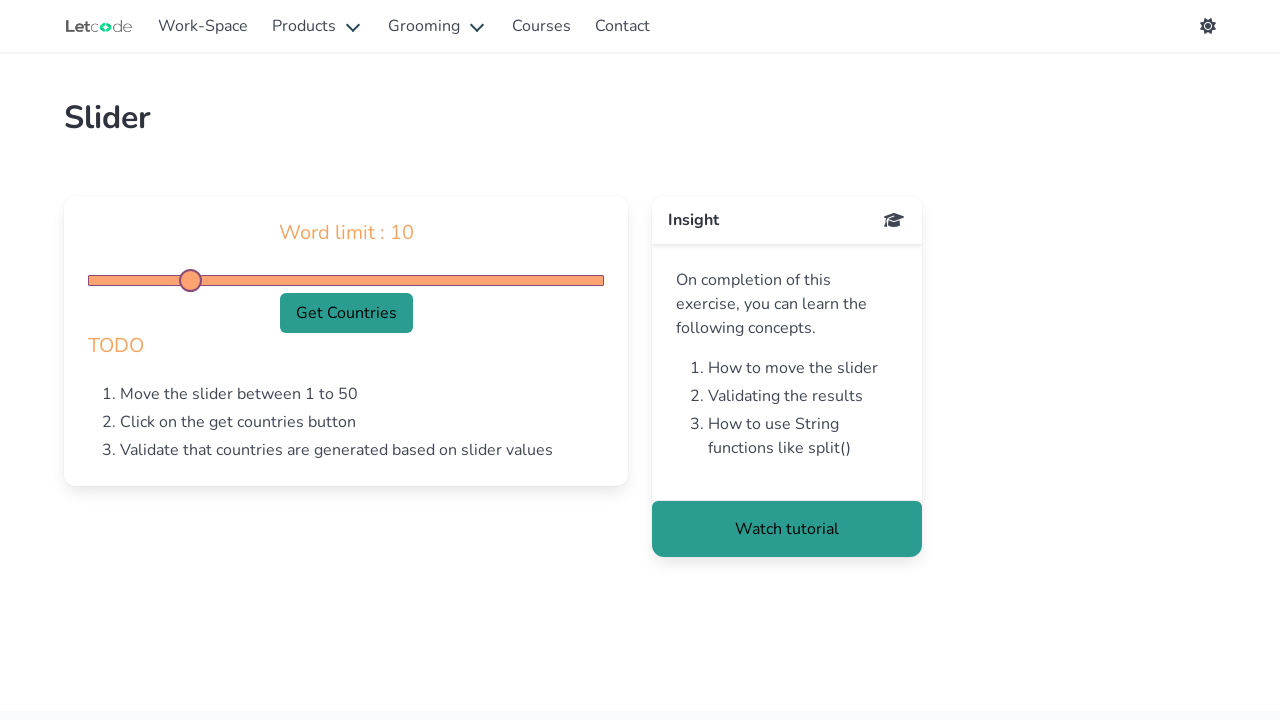

Navigated to slider test page
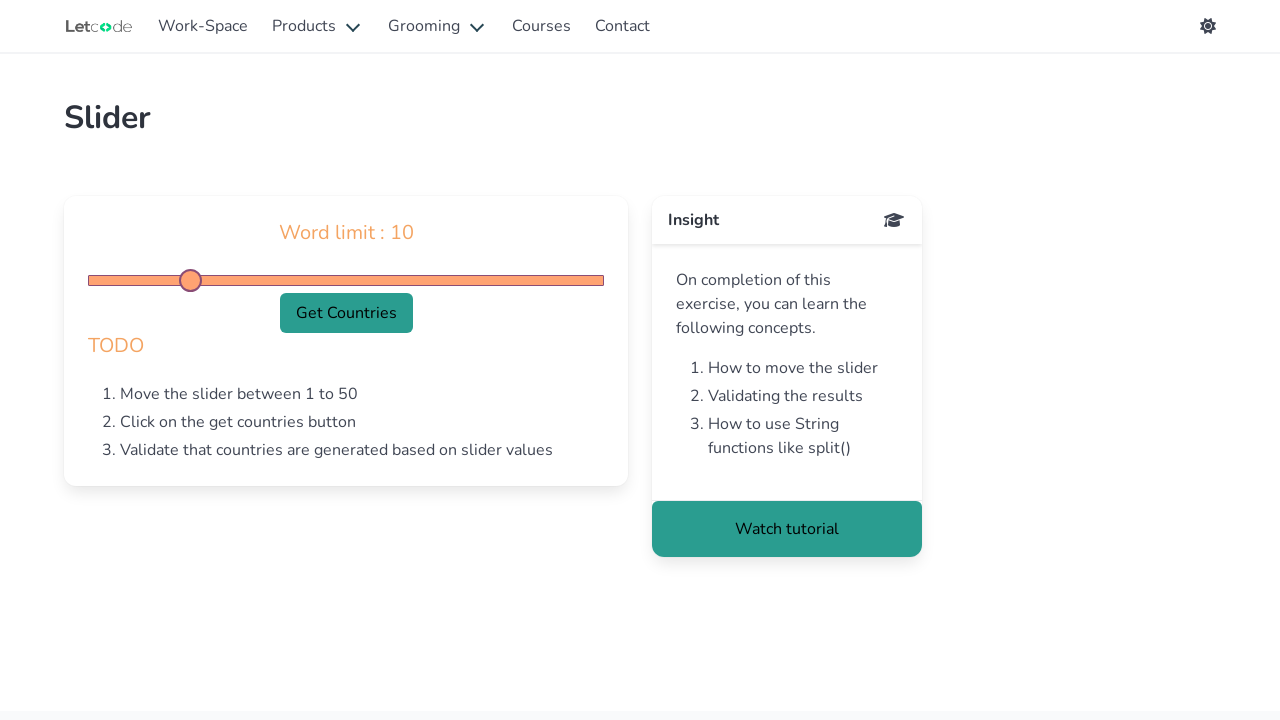

Located slider element with ID 'generate'
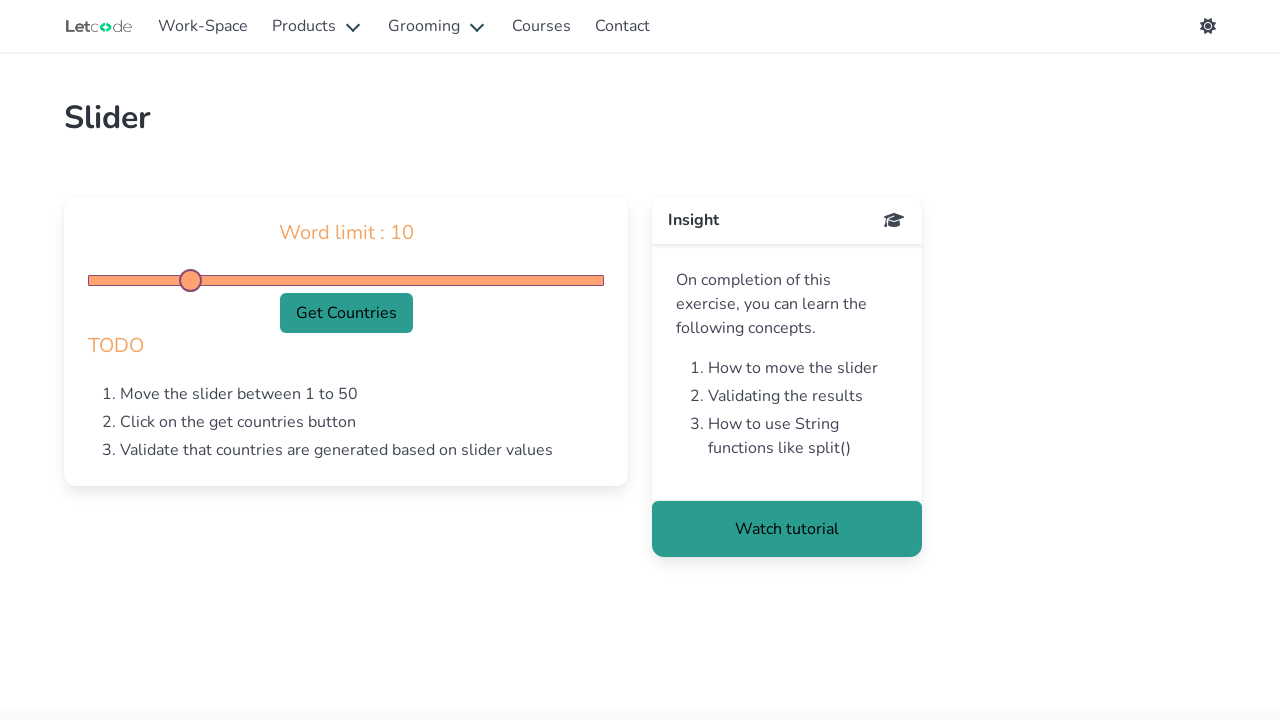

Retrieved slider bounding box dimensions
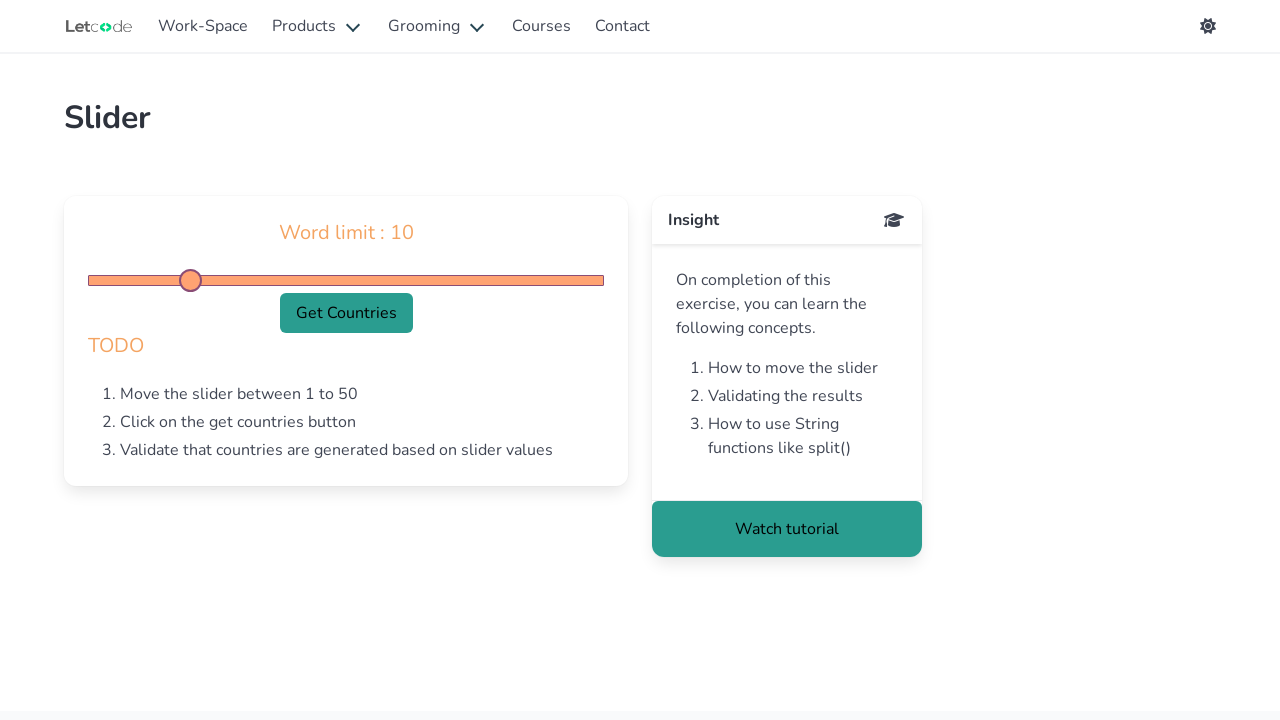

Moved mouse to center of slider element at (346, 280)
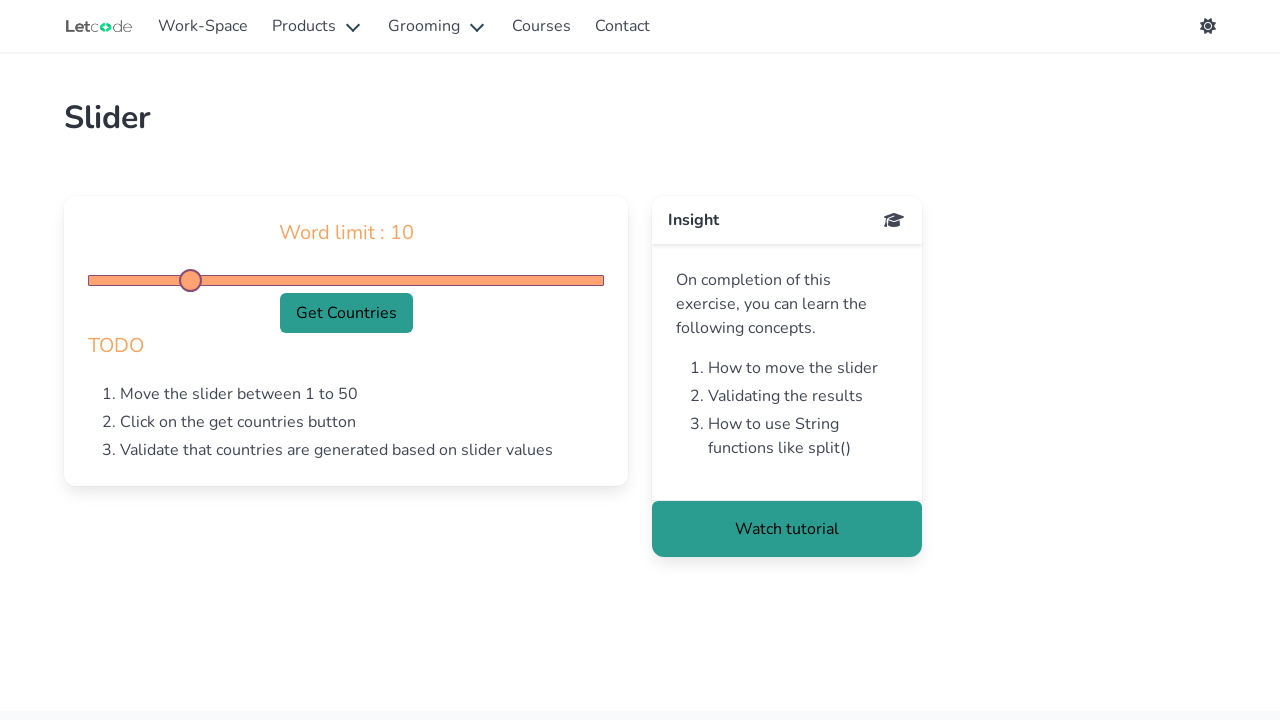

Pressed down mouse button on slider at (346, 280)
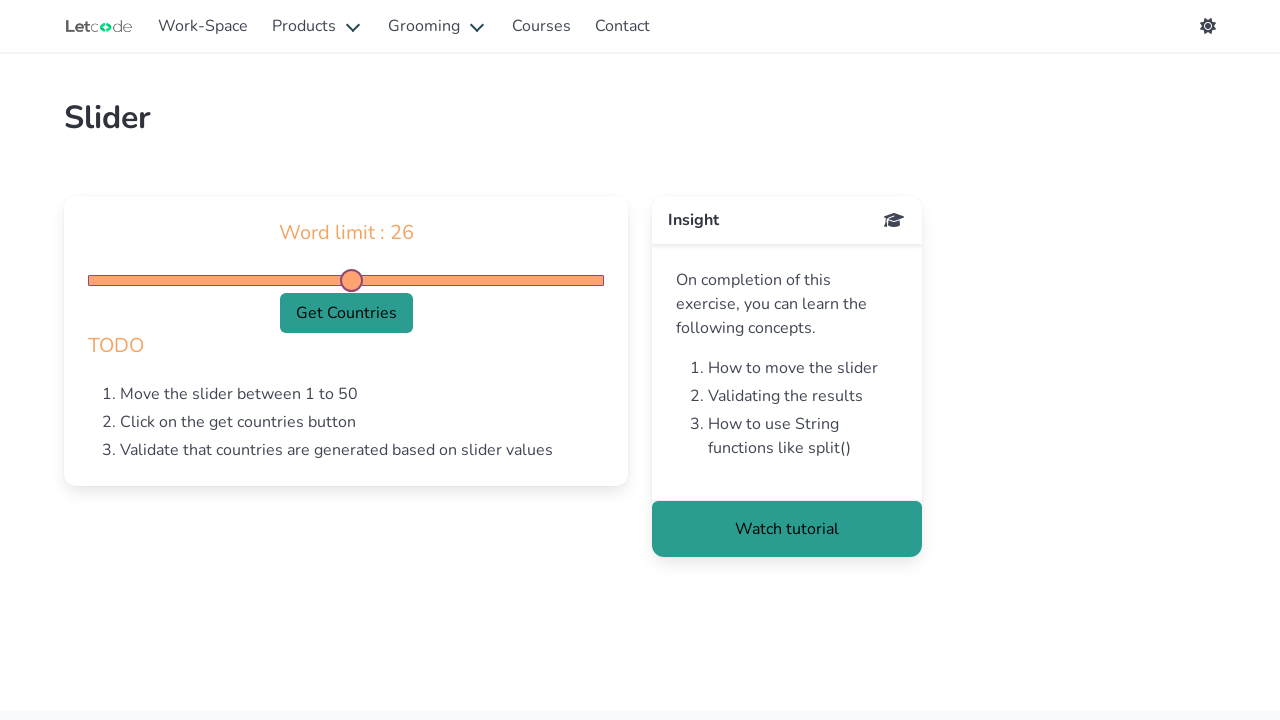

Dragged slider 24 pixels to the right at (370, 280)
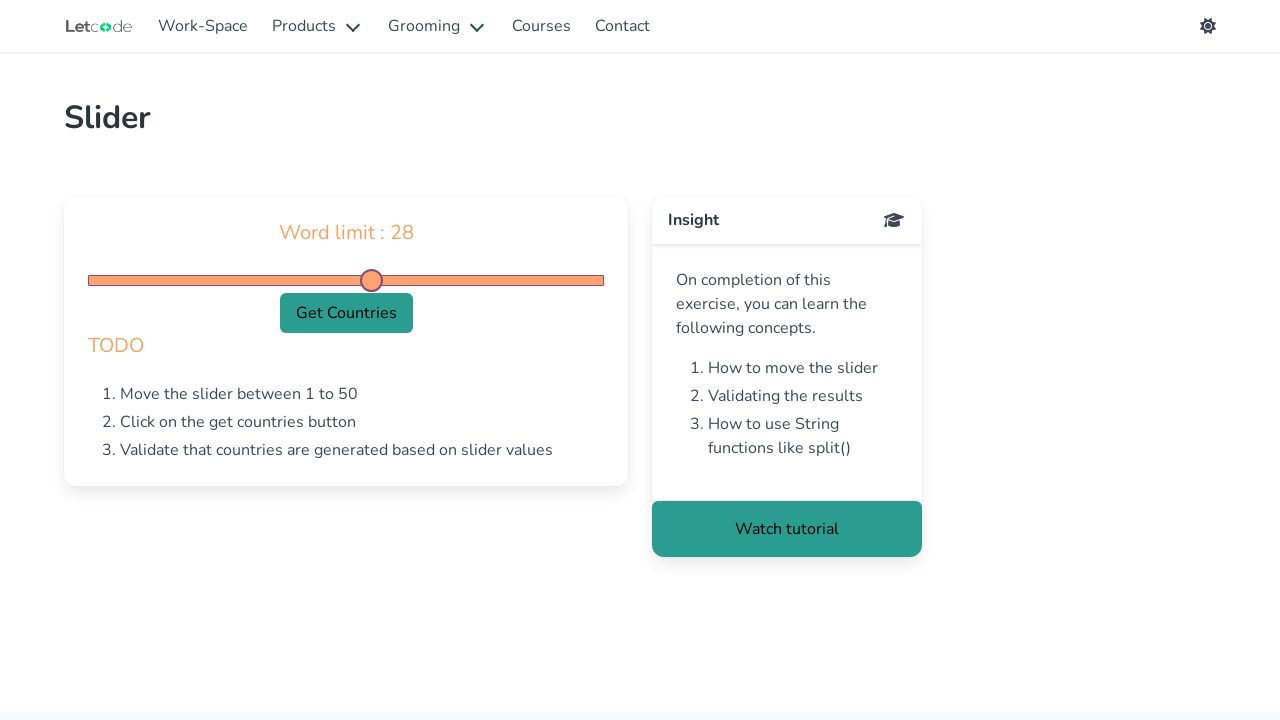

Released mouse button to complete slider drag at (370, 280)
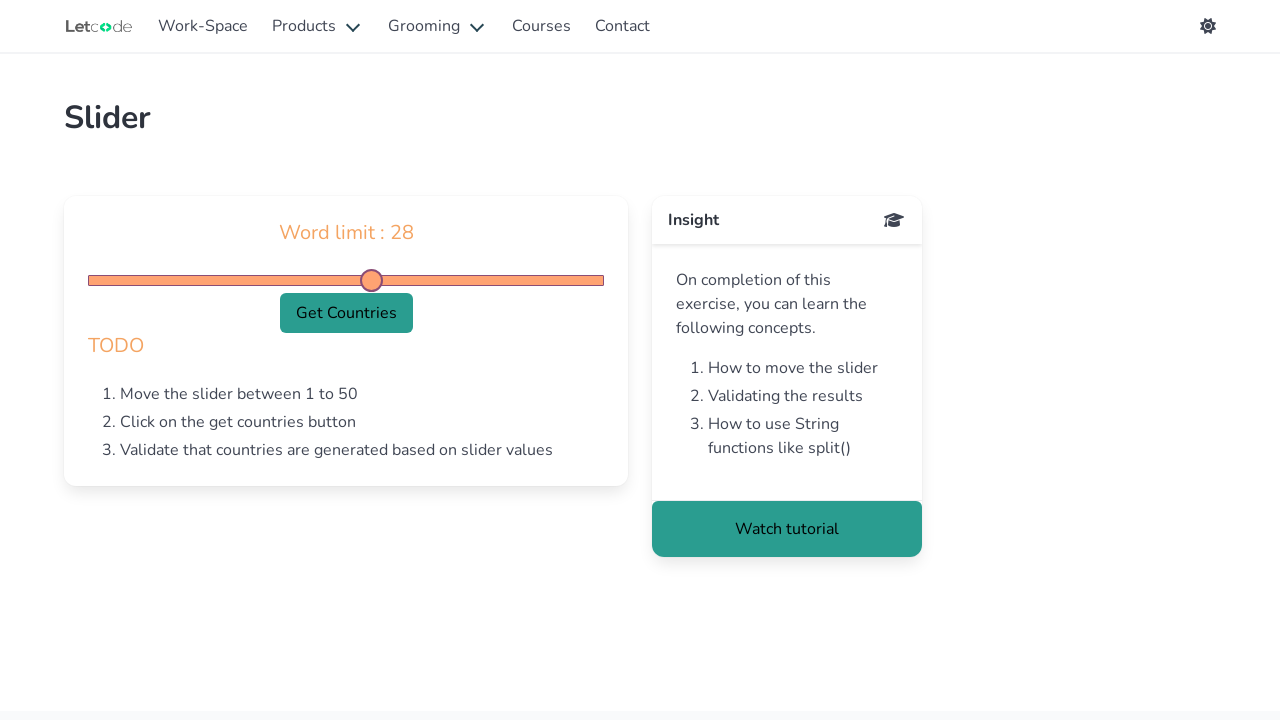

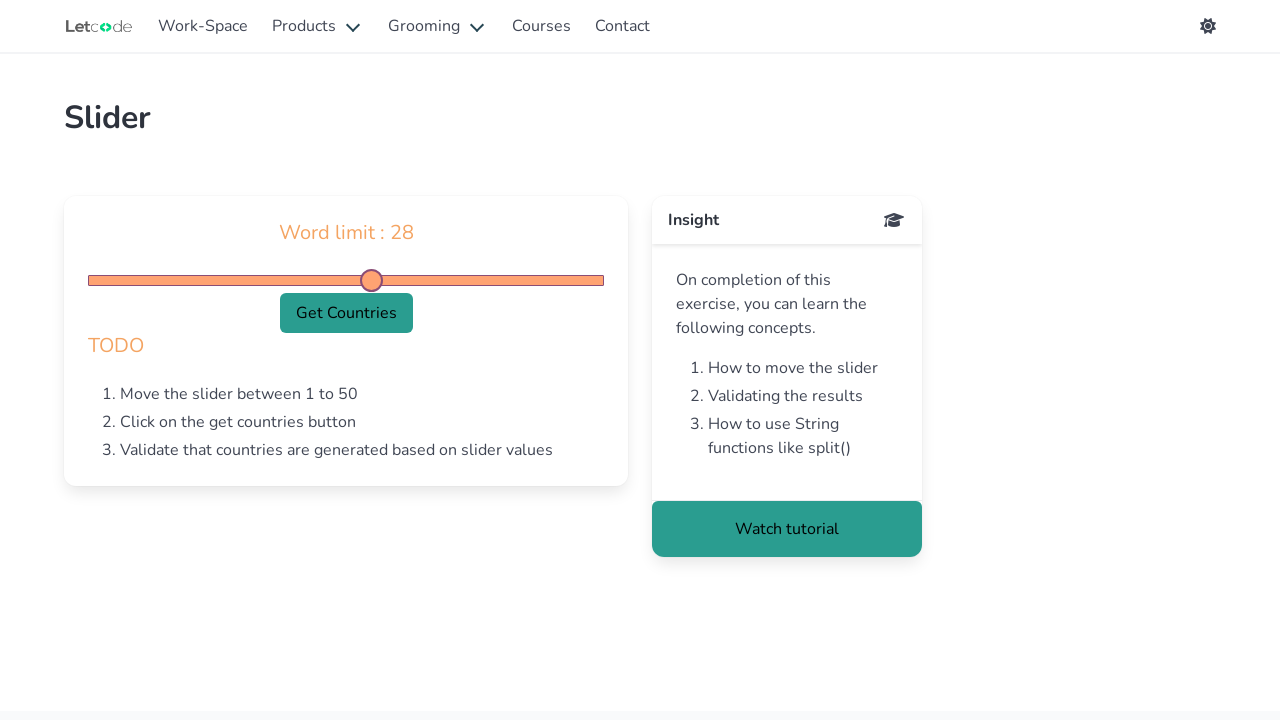